Tests button click functionality by navigating to a buttons demo page and clicking on a button identified by its ID using XPath selector

Starting URL: https://www.automationtesting.co.uk/buttons.html

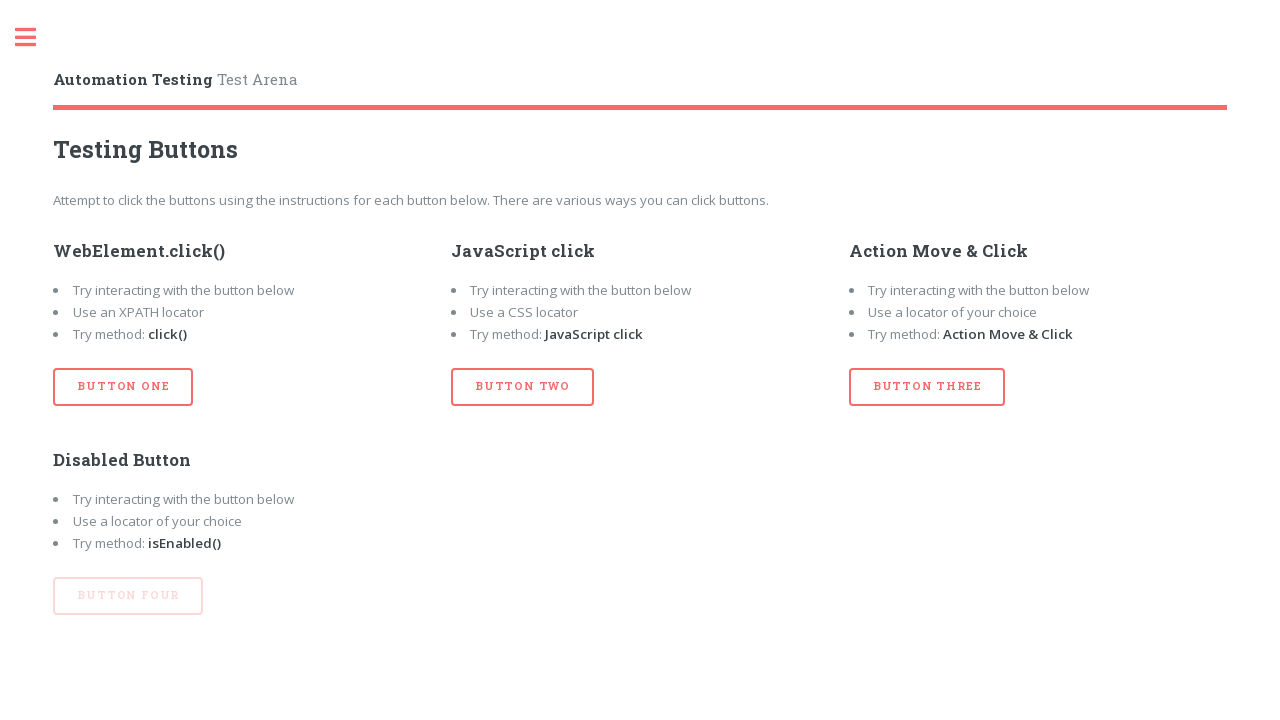

Navigated to buttons demo page
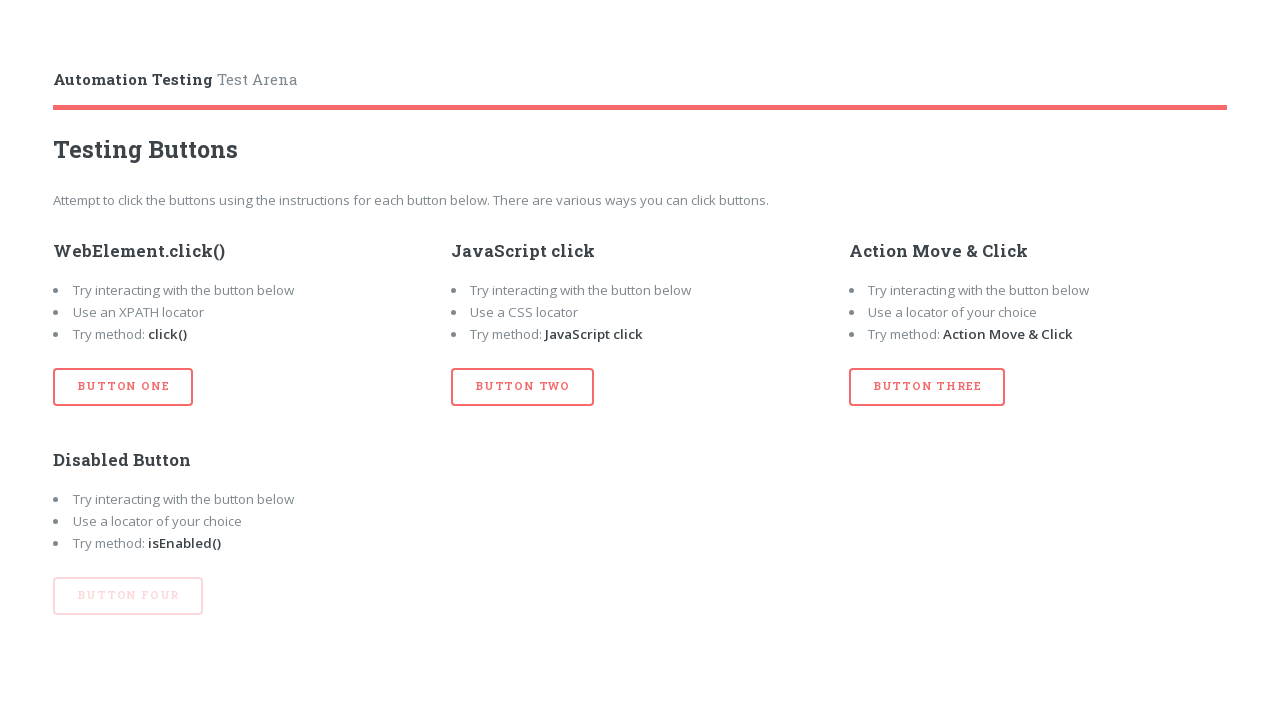

Clicked button with ID 'btn_one' using XPath selector at (123, 387) on xpath=//button[@id='btn_one']
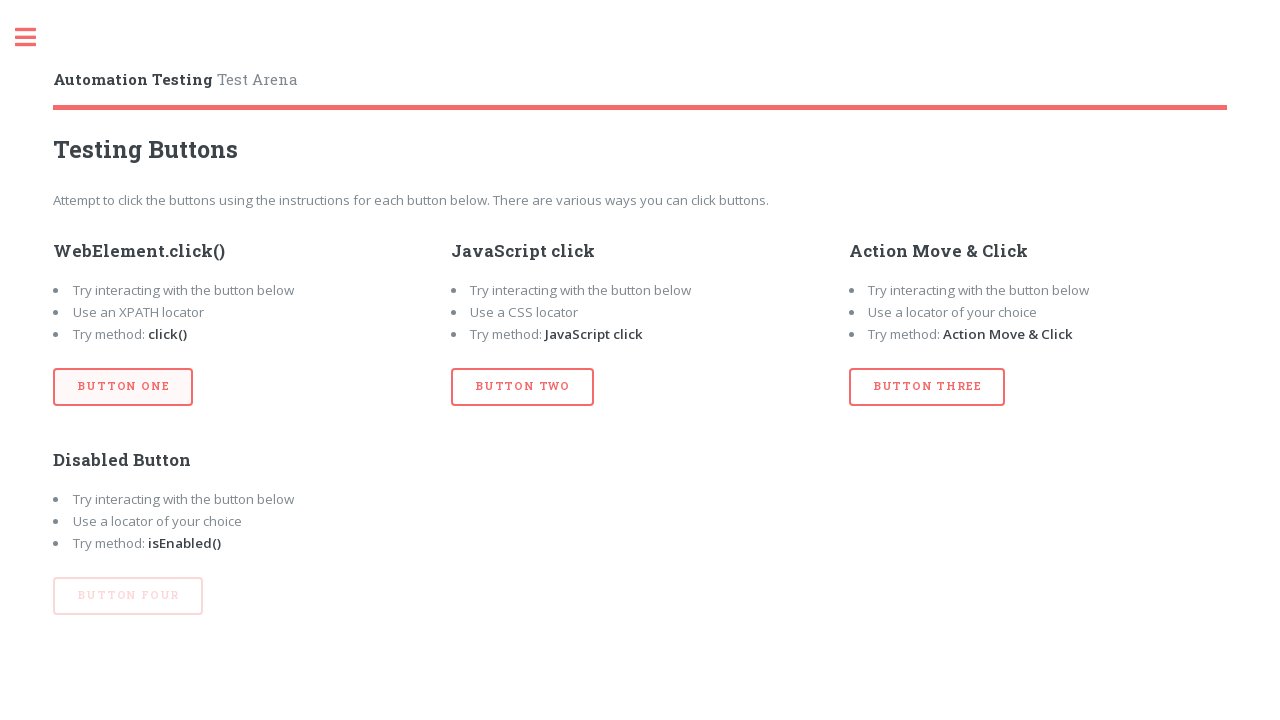

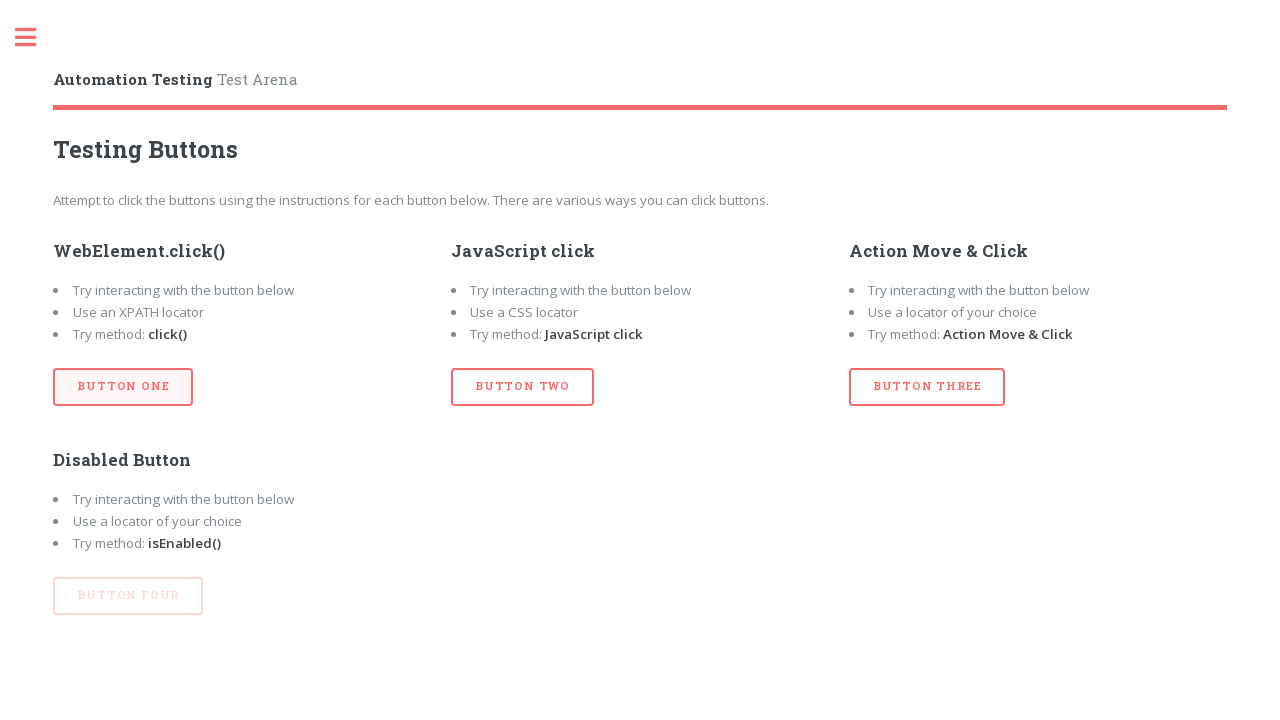